Tests JavaScript prompt functionality by clicking on Basic Elements, triggering a prompt, entering text, and verifying the displayed message

Starting URL: http://automationbykrishna.com/

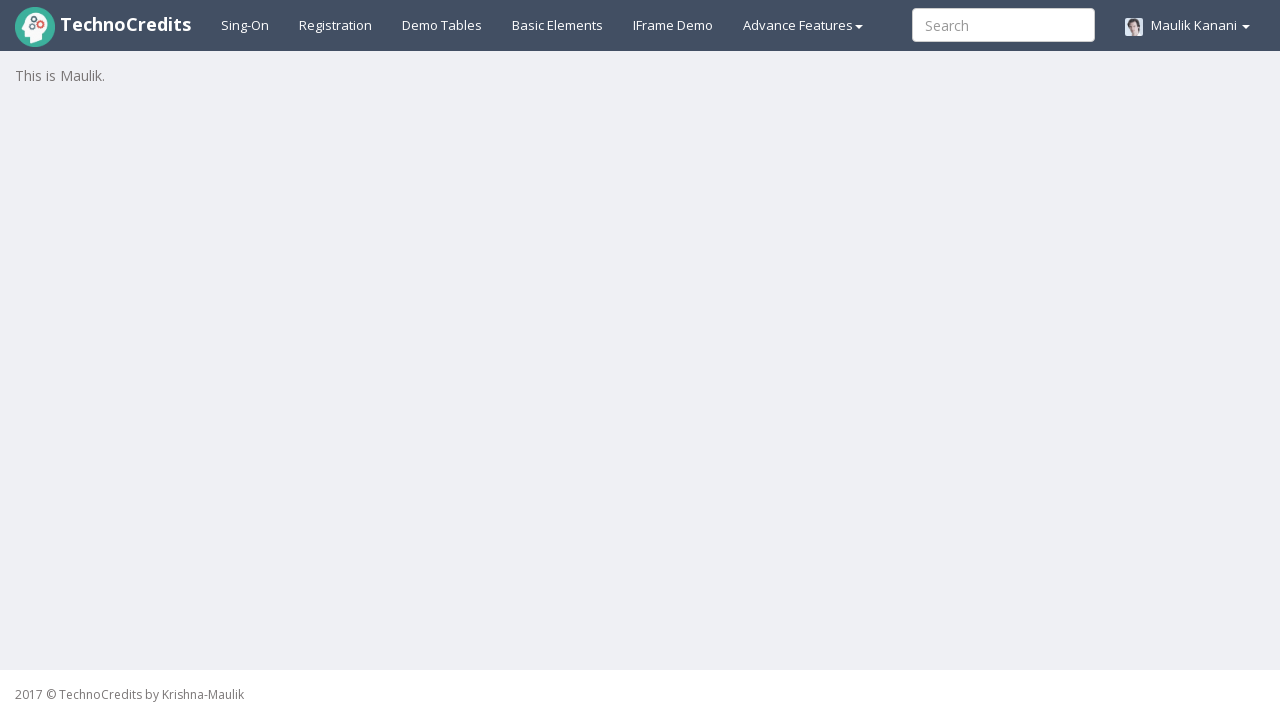

Clicked on Basic Elements link at (558, 25) on xpath=//a[text()='Basic Elements']
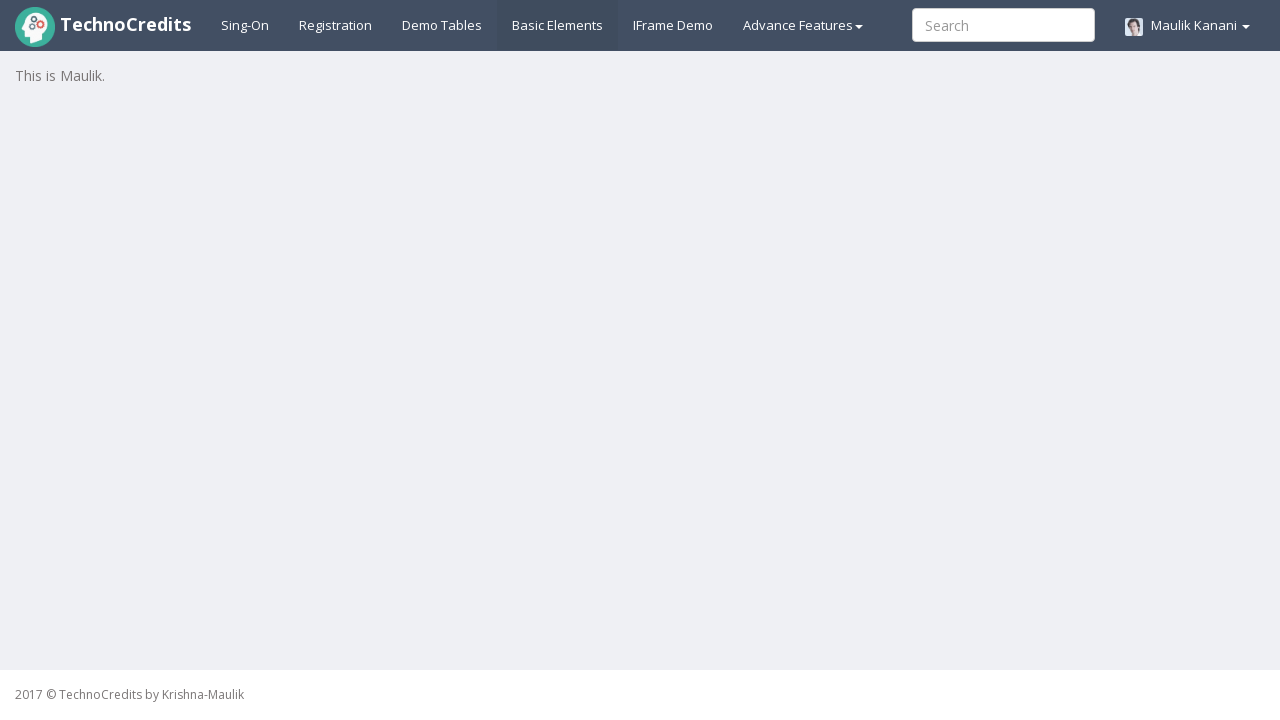

Waited for page to load (3000ms)
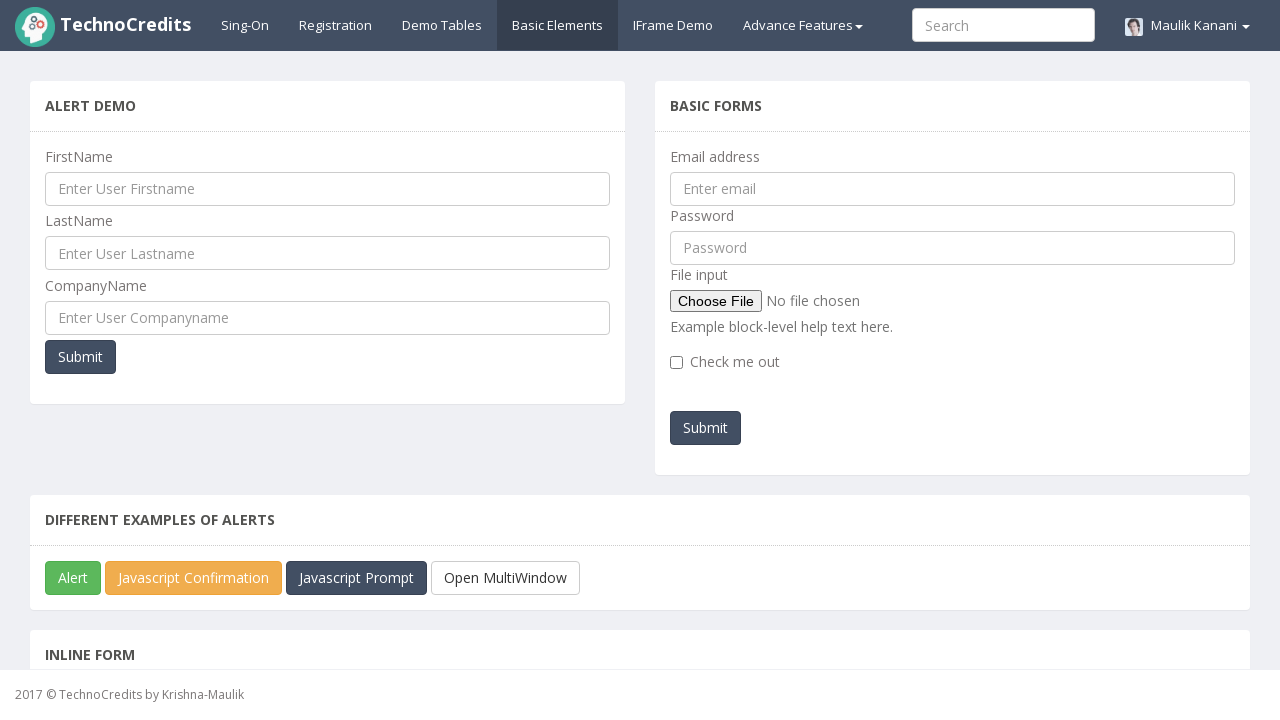

Scrolled down by 250px to make element visible
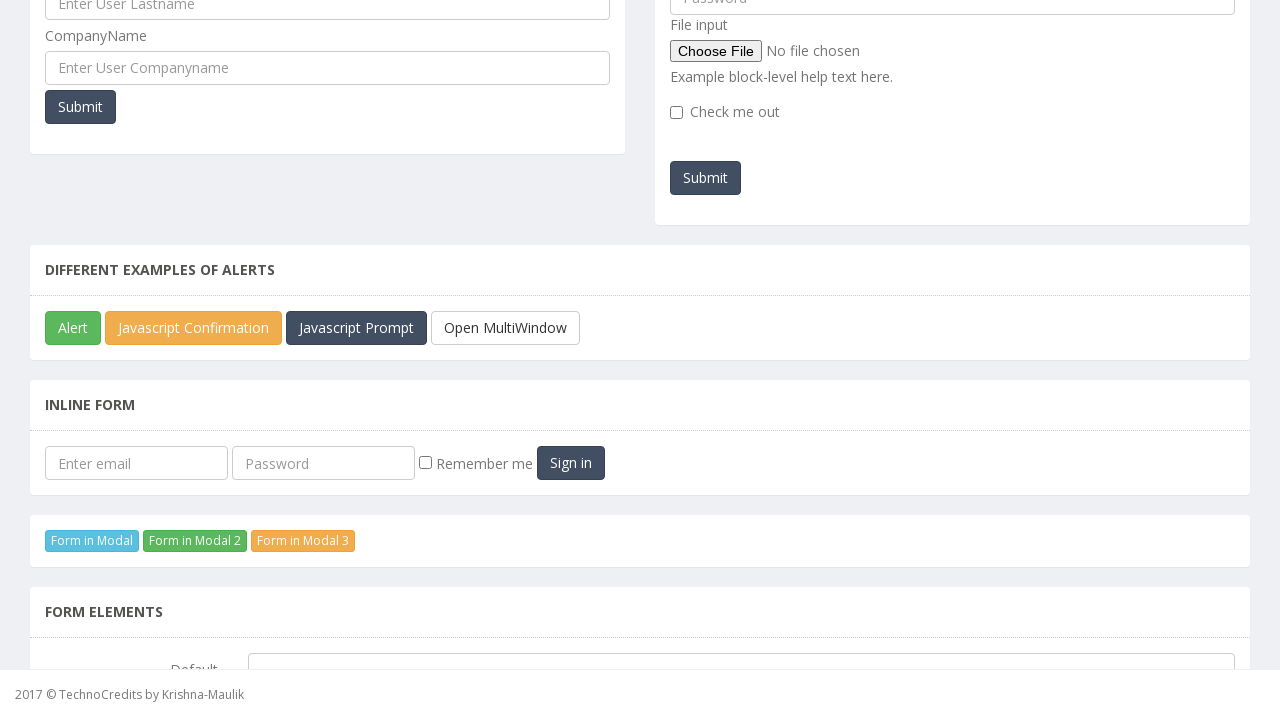

Set up dialog handler to accept prompt with 'Sagar'
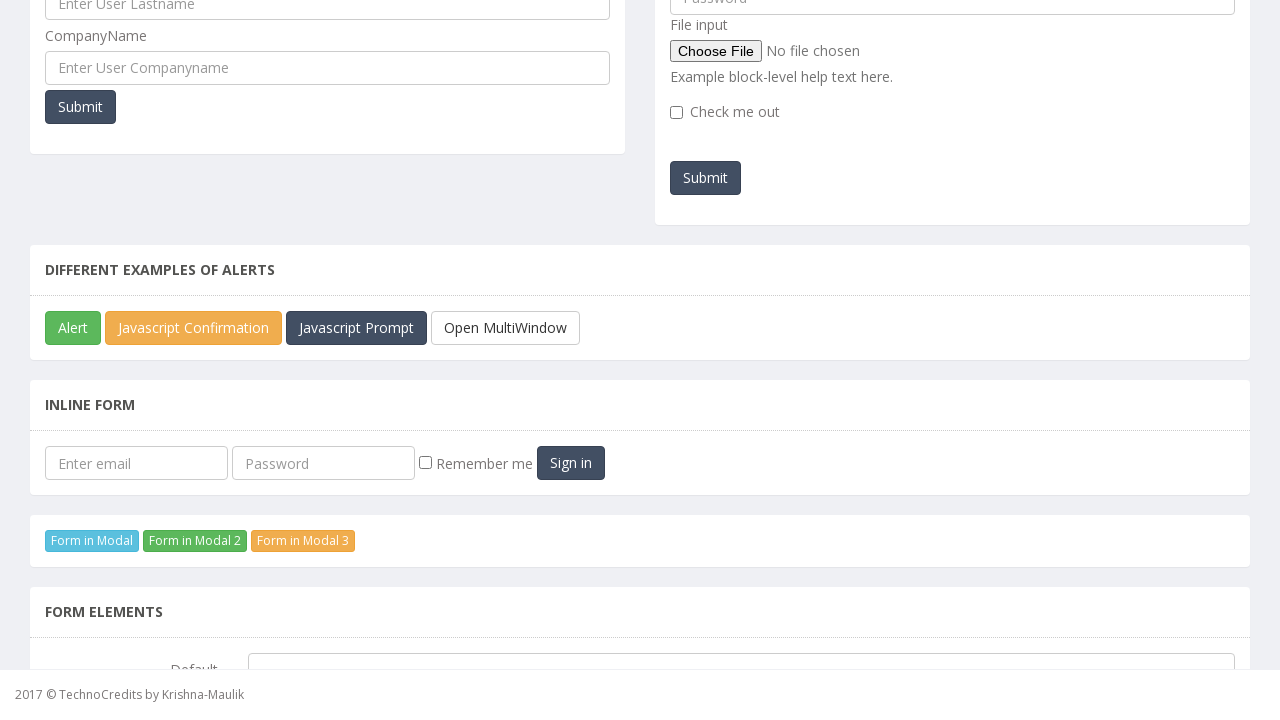

Clicked on JavaScript prompt button at (356, 328) on #javascriptPromp
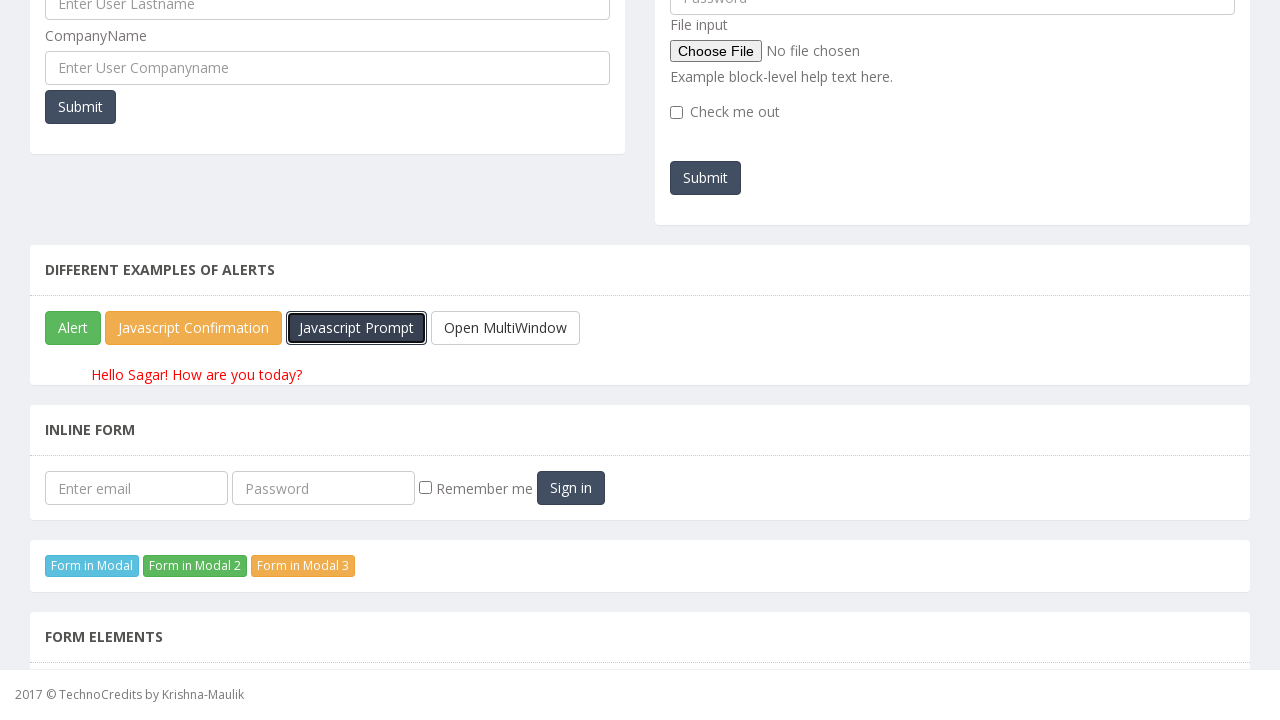

Waited for prompt result to appear (1000ms)
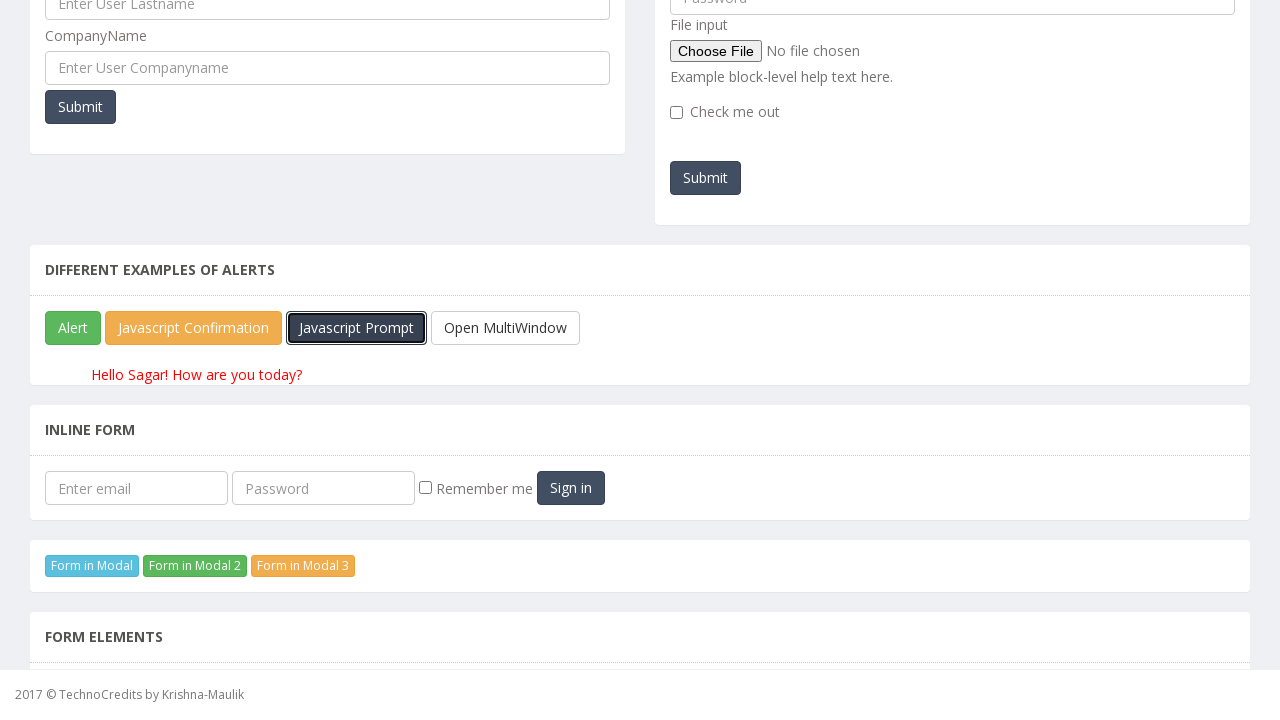

Retrieved displayed text: 'Hello Sagar! How are you today?'
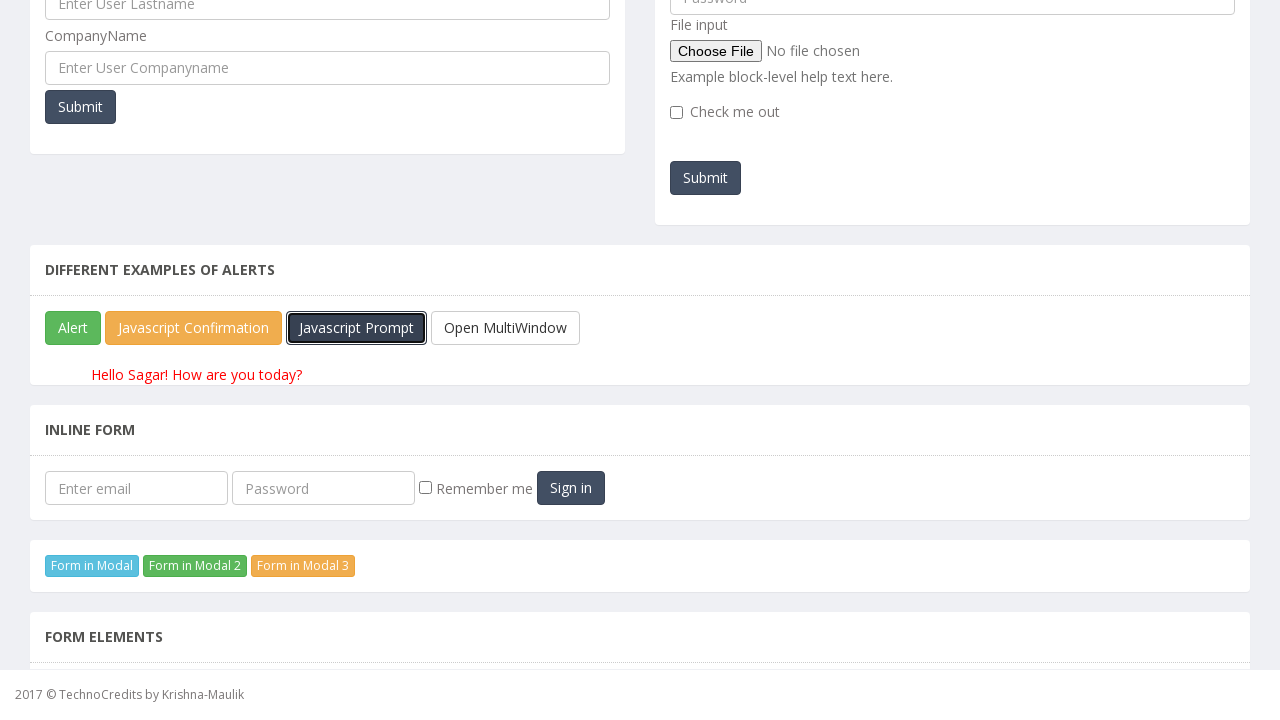

Printed result text to console
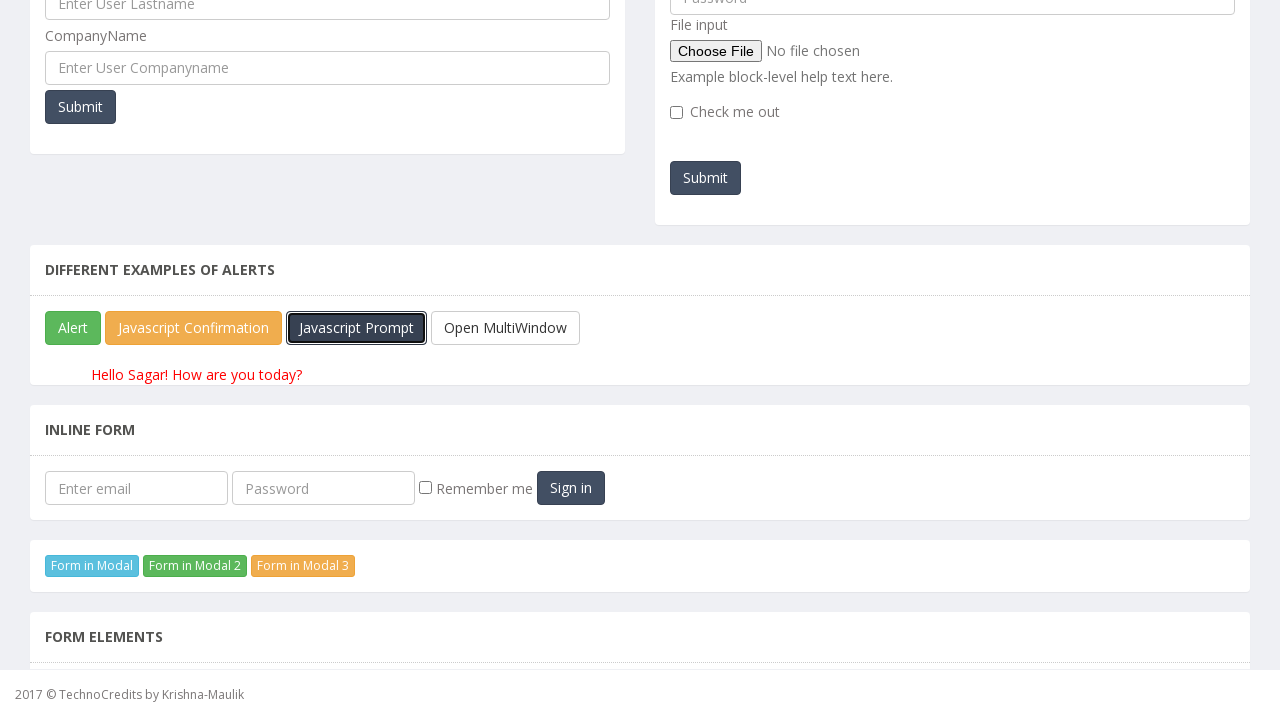

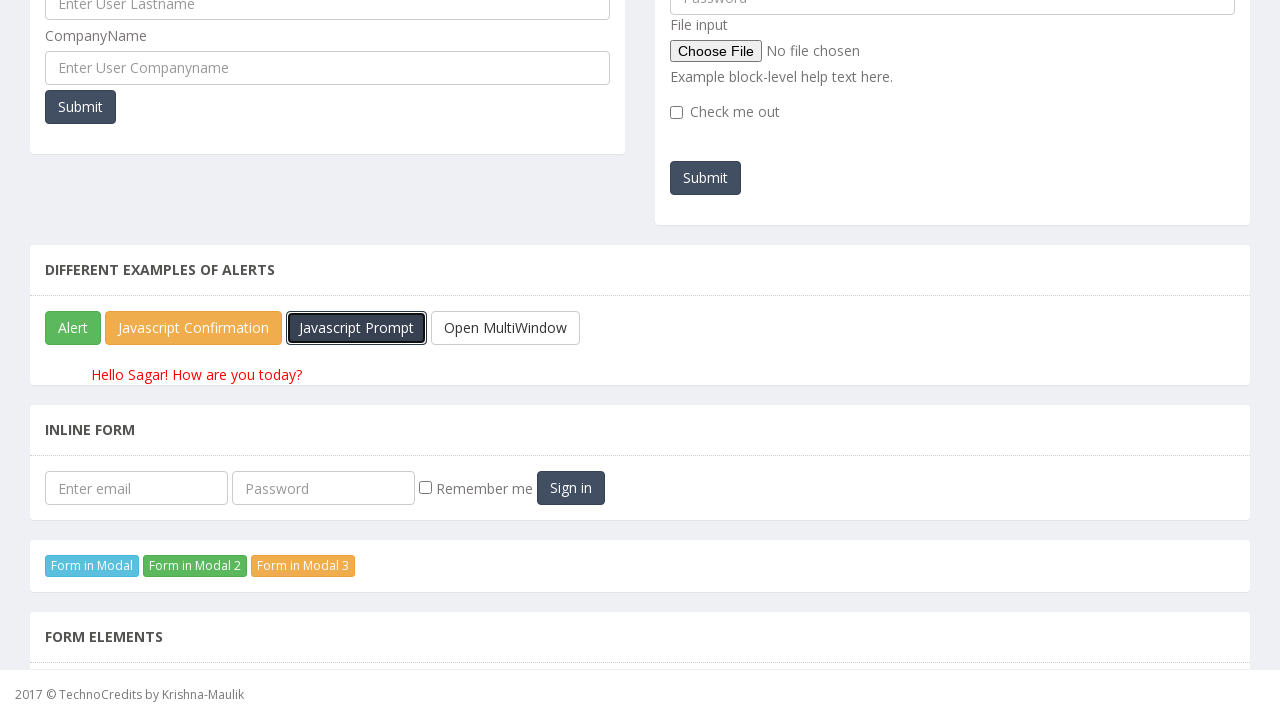